Tests custom dropdown selection on jQuery UI demo page by selecting values from speed and number dropdowns and verifying the selections are displayed correctly.

Starting URL: http://jqueryui.com/resources/demos/selectmenu/default.html

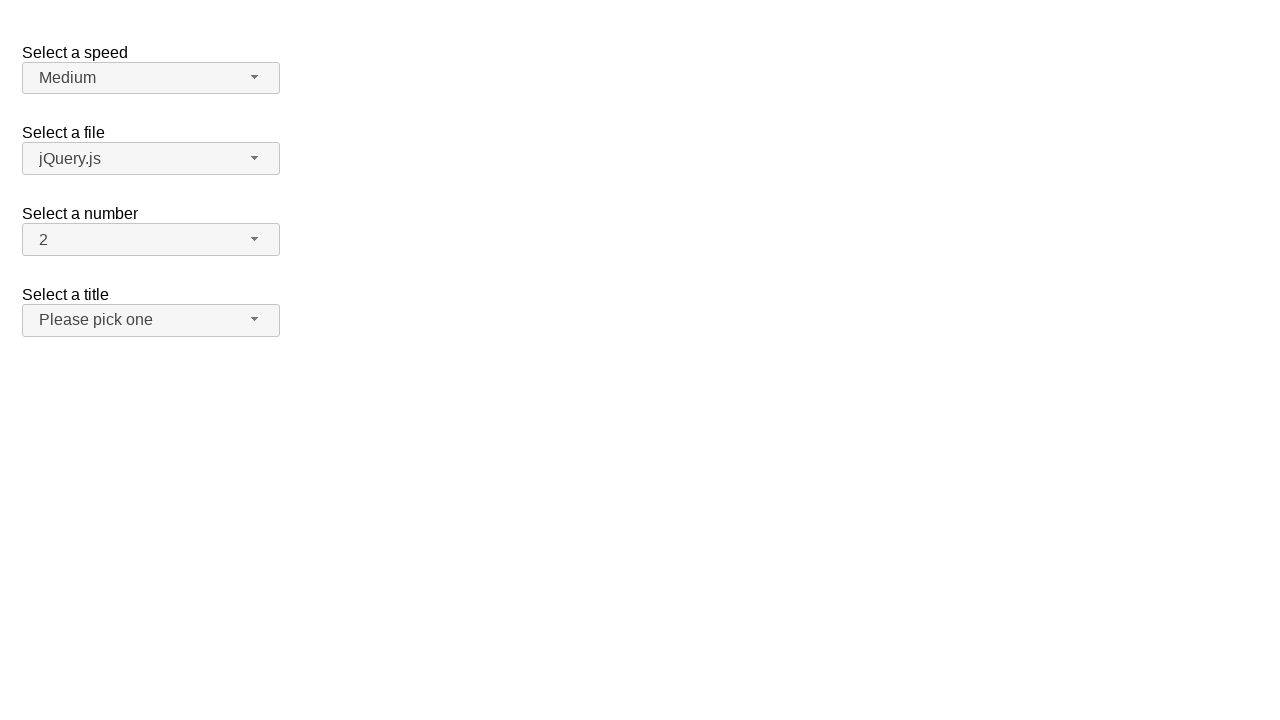

Clicked speed dropdown button to open menu at (151, 78) on span#speed-button
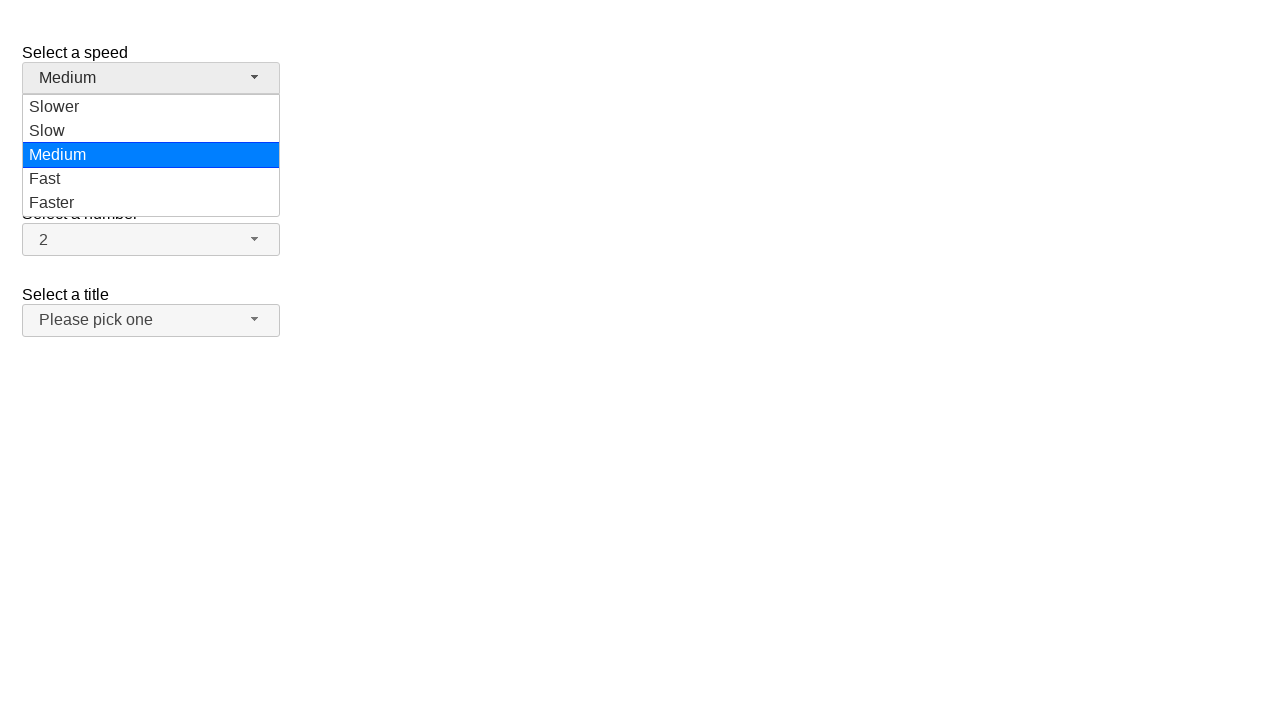

Speed dropdown menu items loaded
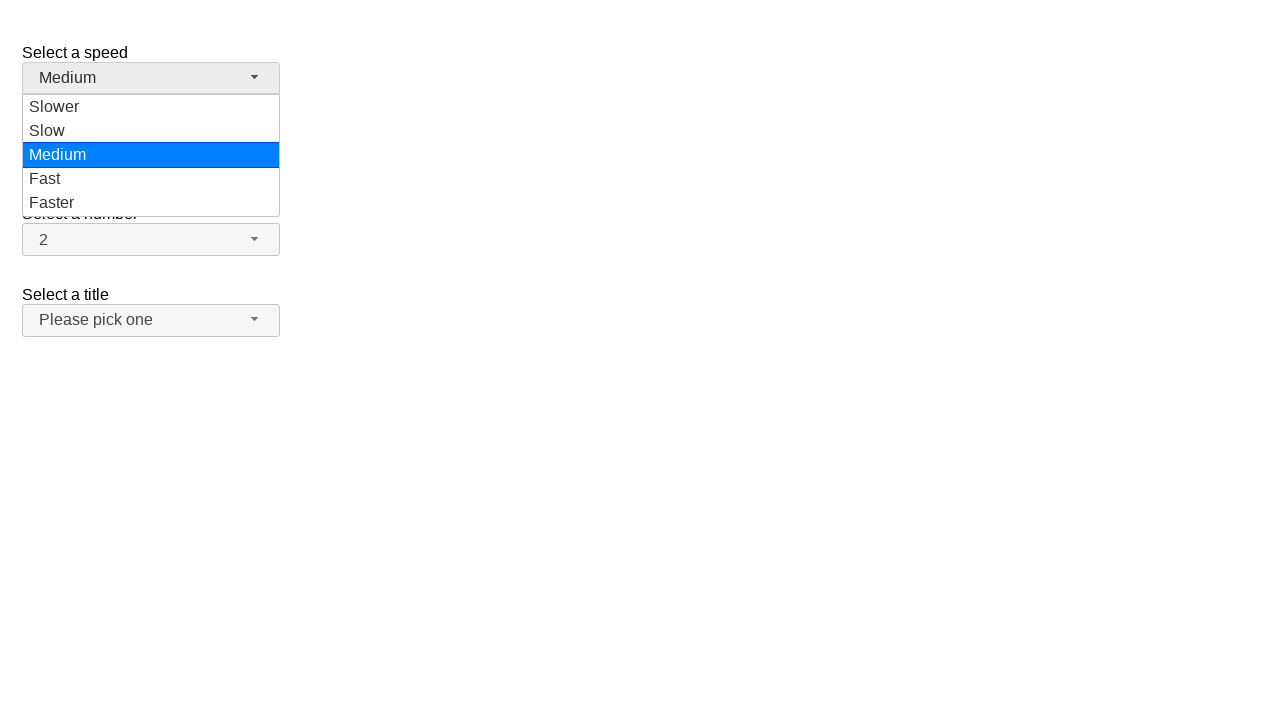

Selected 'Fast' option from speed dropdown at (151, 179) on ul#speed-menu li.ui-menu-item div:has-text('Fast')
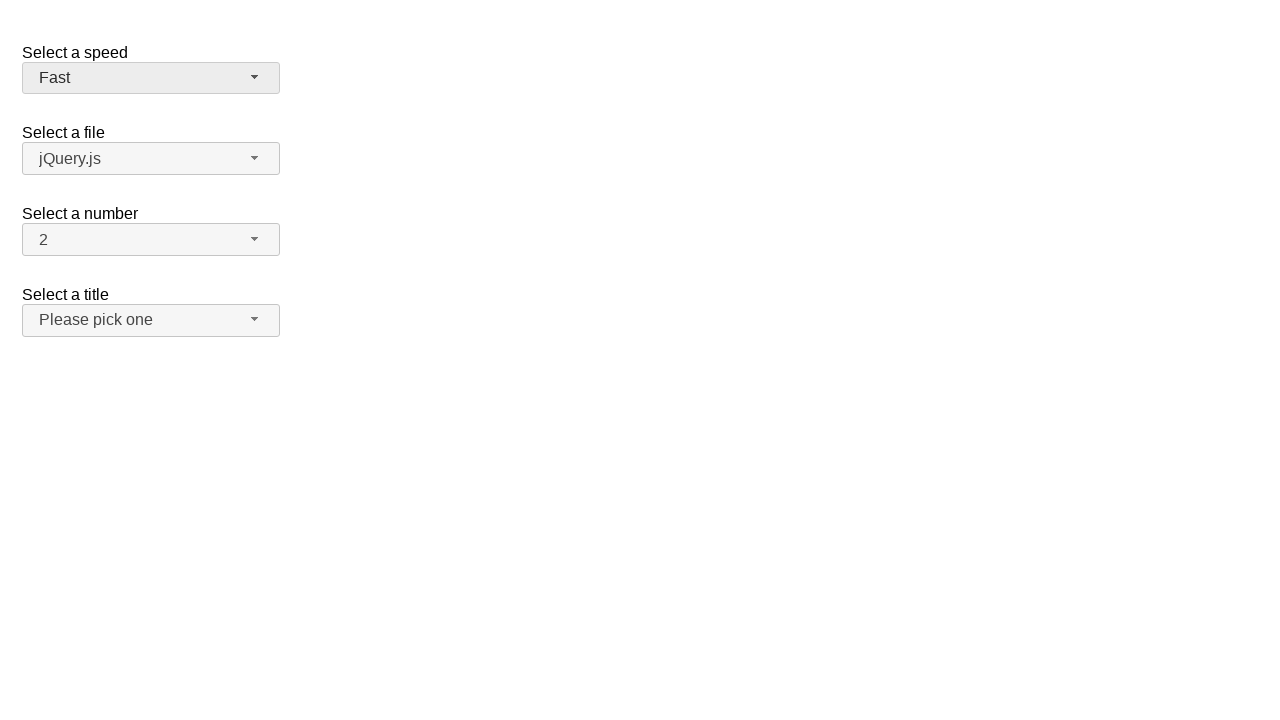

Verified 'Fast' selection is displayed in speed dropdown
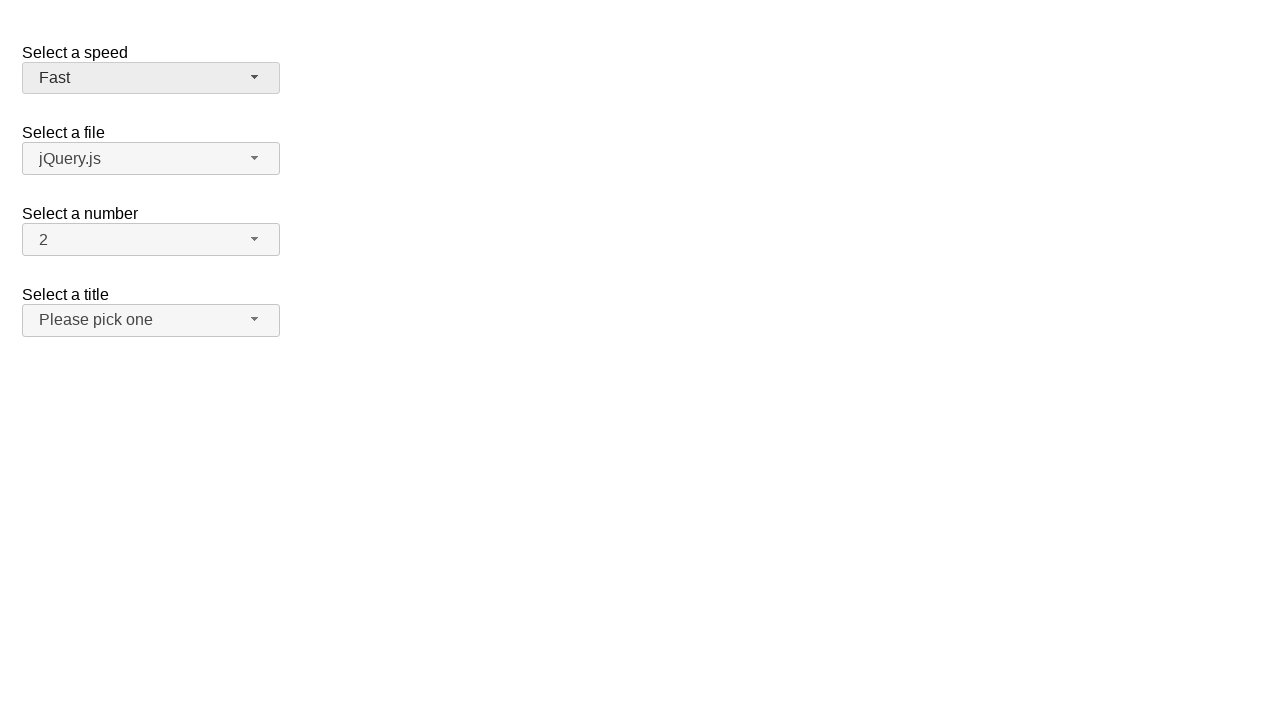

Clicked number dropdown button to open menu at (151, 240) on span#number-button
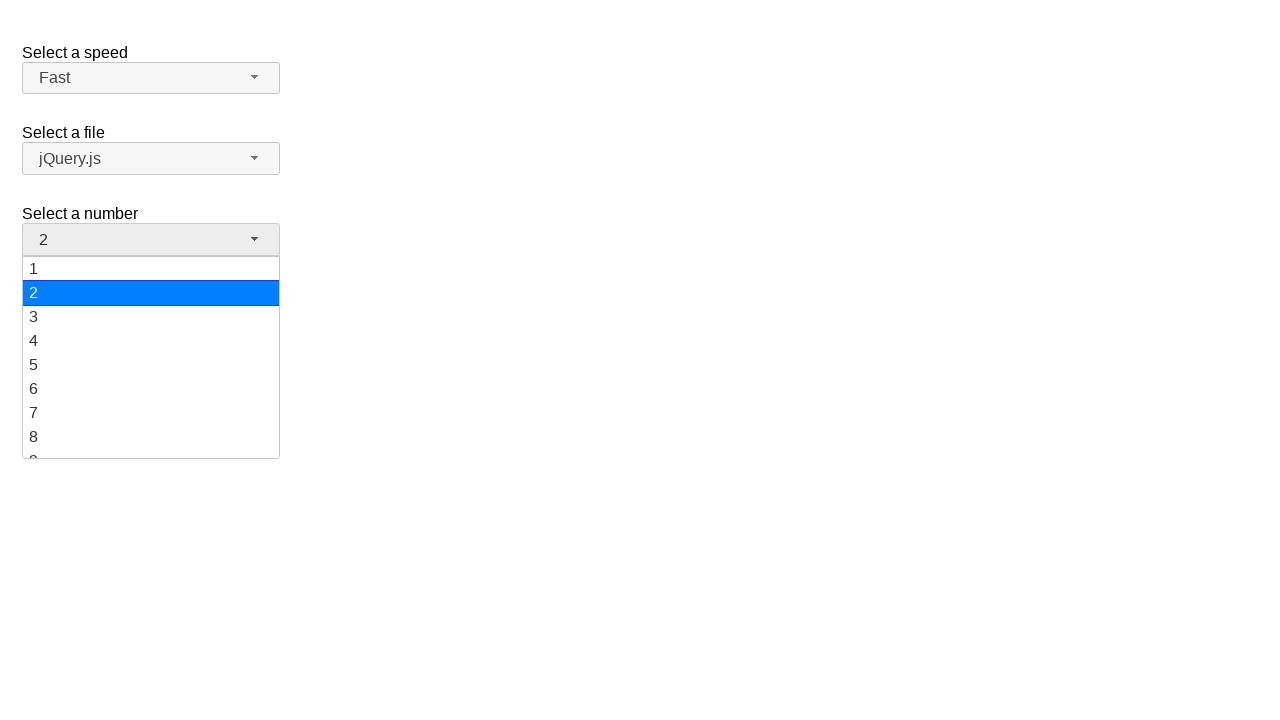

Number dropdown menu items loaded
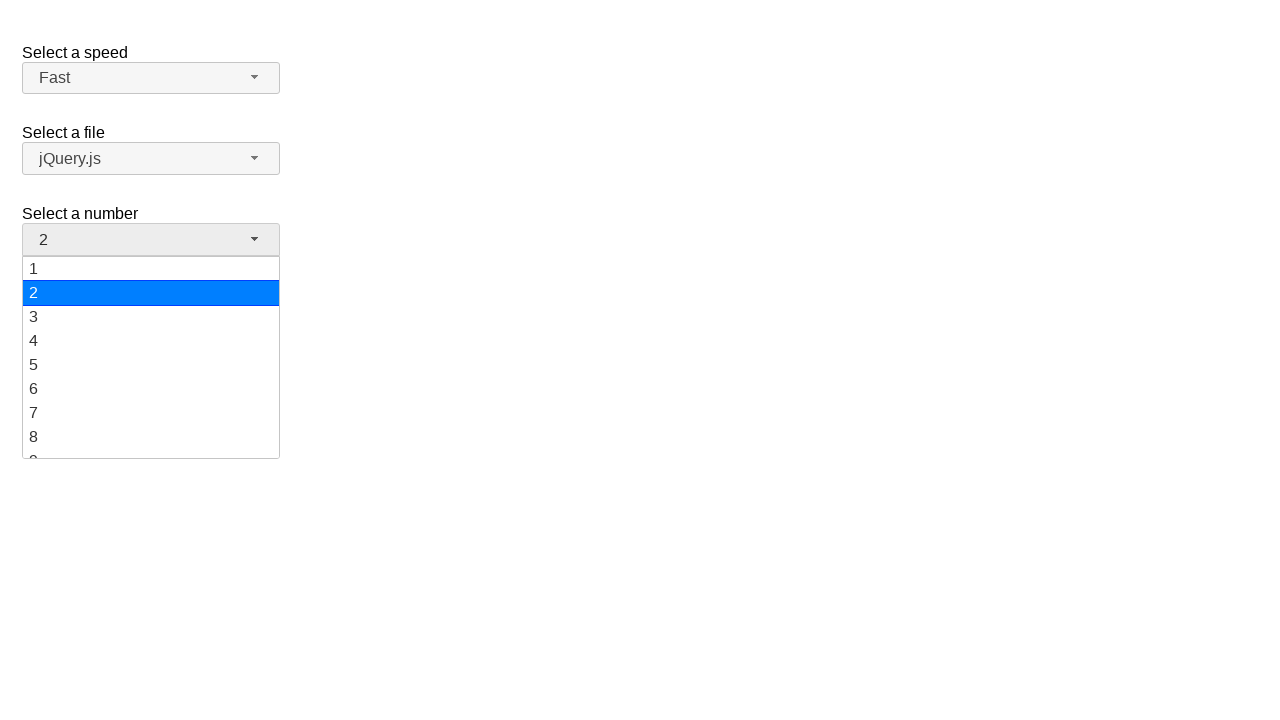

Selected '19' option from number dropdown at (151, 445) on ul#number-menu li.ui-menu-item div:has-text('19')
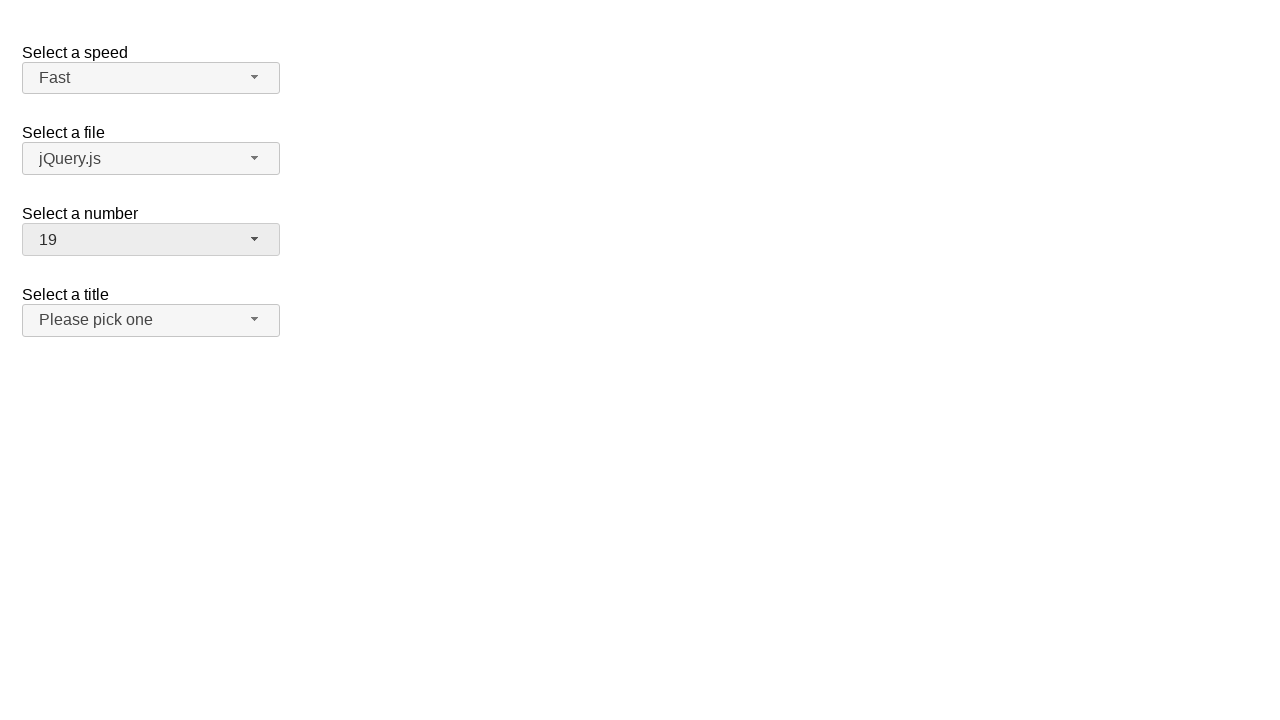

Verified '19' selection is displayed in number dropdown
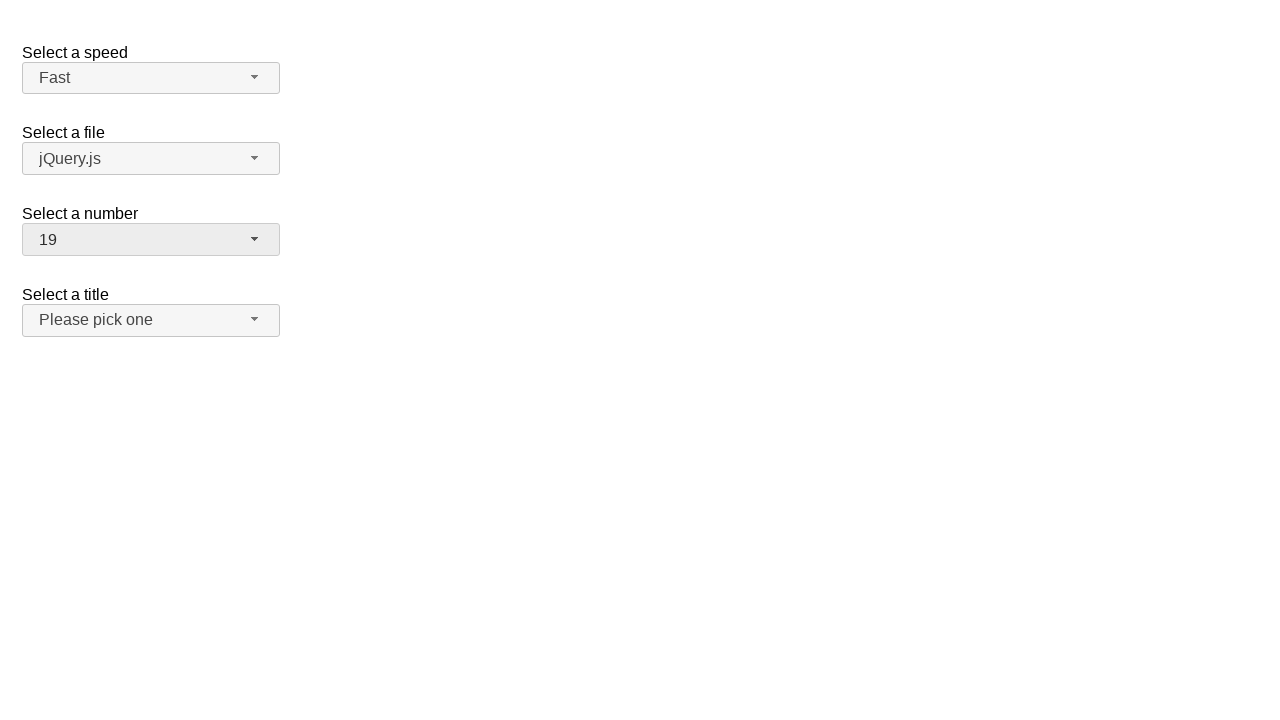

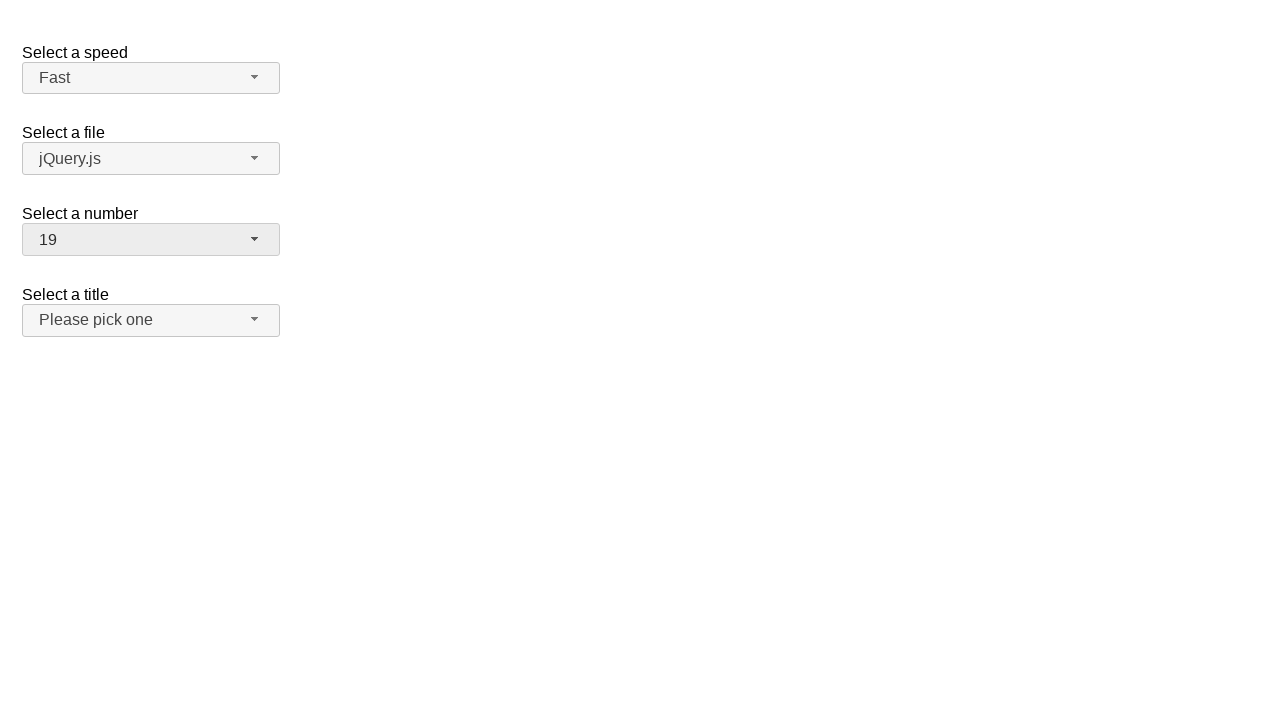